Tests interaction with single-select and multi-select dropdown elements by selecting various options using different methods (by value, by index) and verifies the dropdowns are functional.

Starting URL: https://bootswatch.com/default/

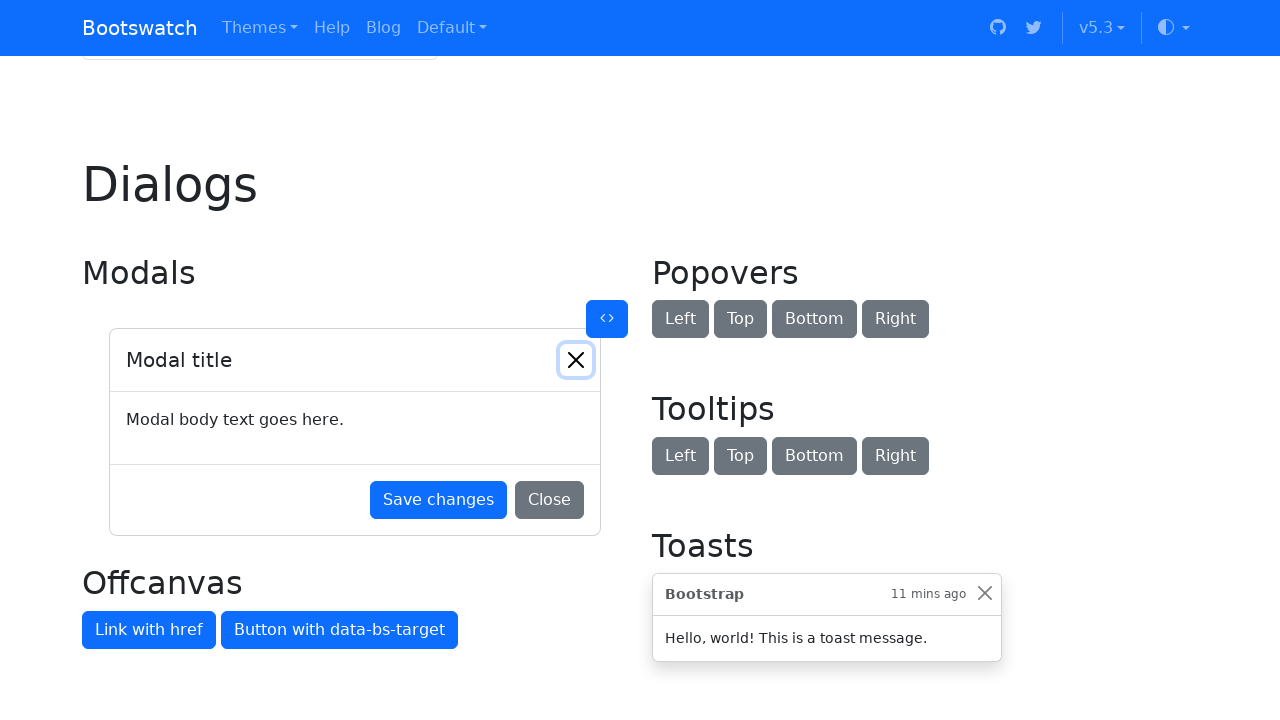

Waited for page to load (networkidle)
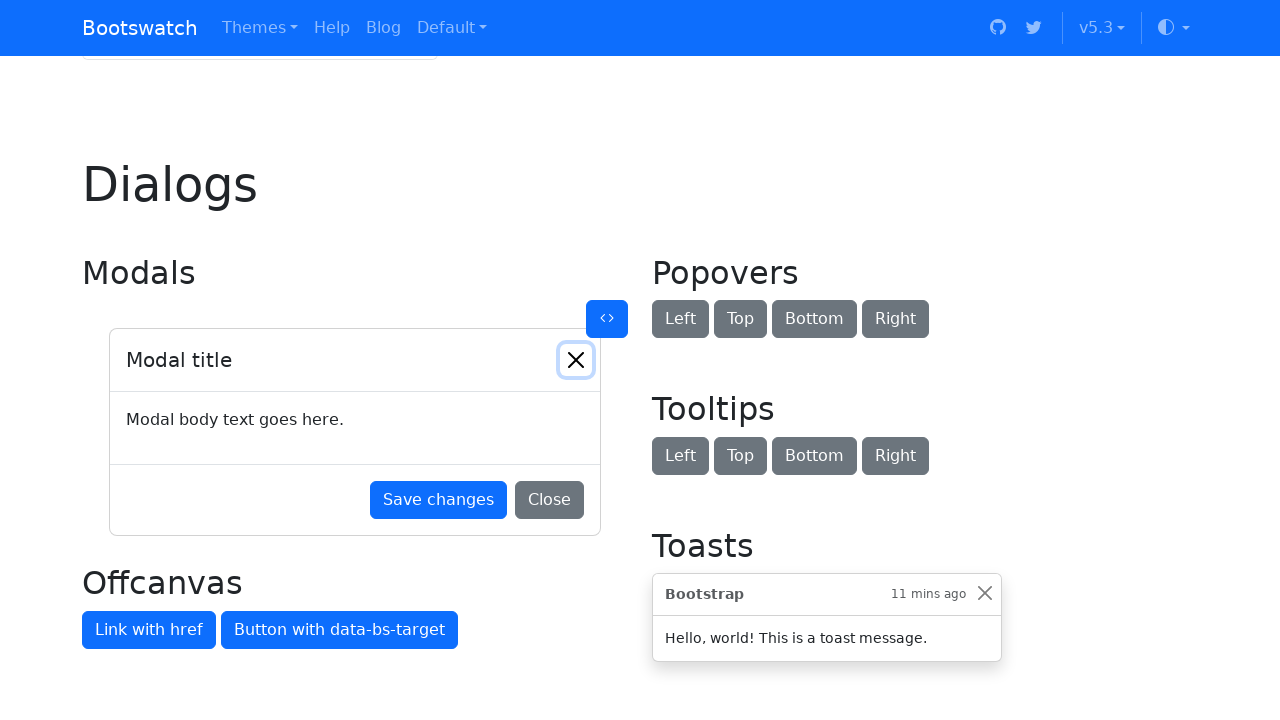

Located single-select dropdown by label 'Example select'
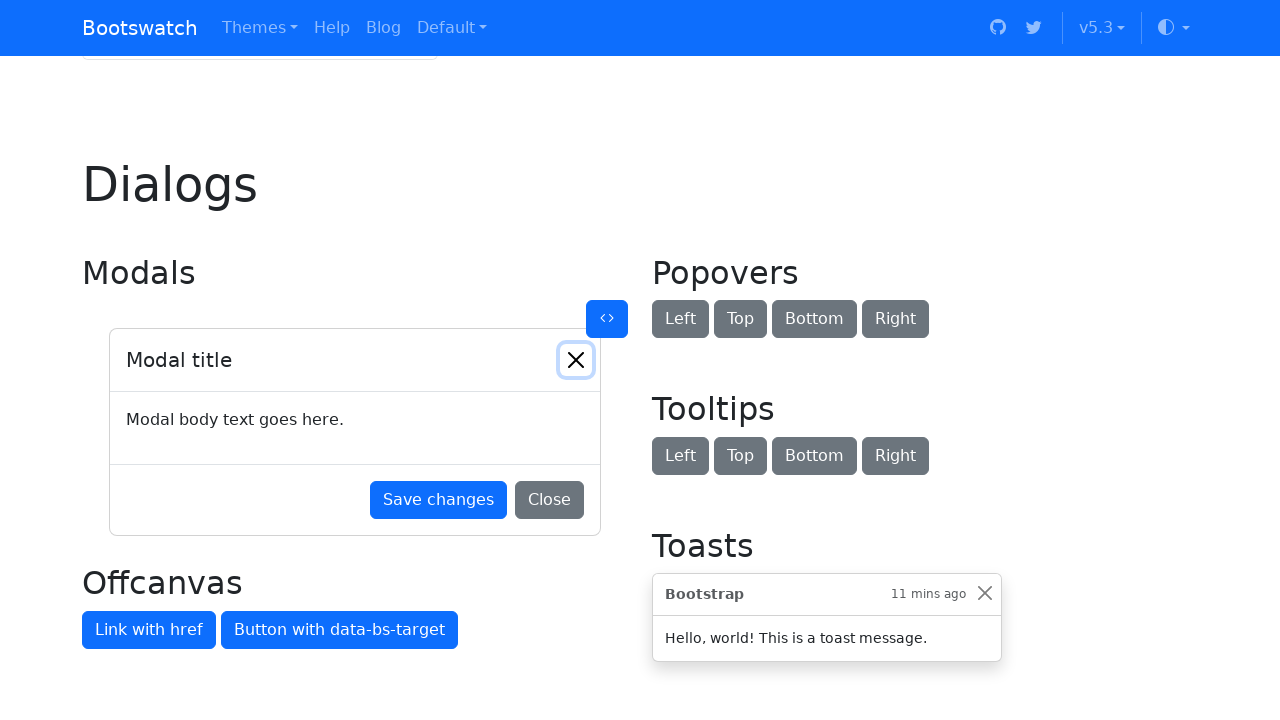

Scrolled single-select dropdown into view
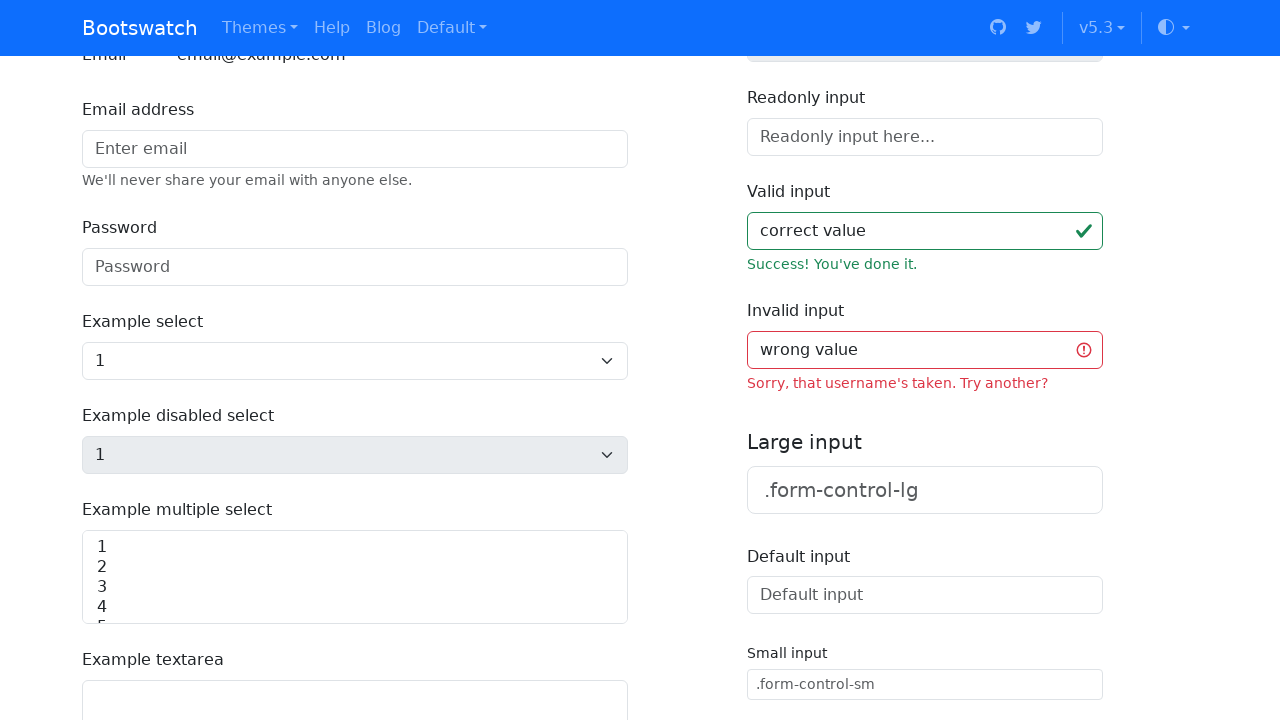

Selected option '4' by value in single-select dropdown on internal:label="Example select"i
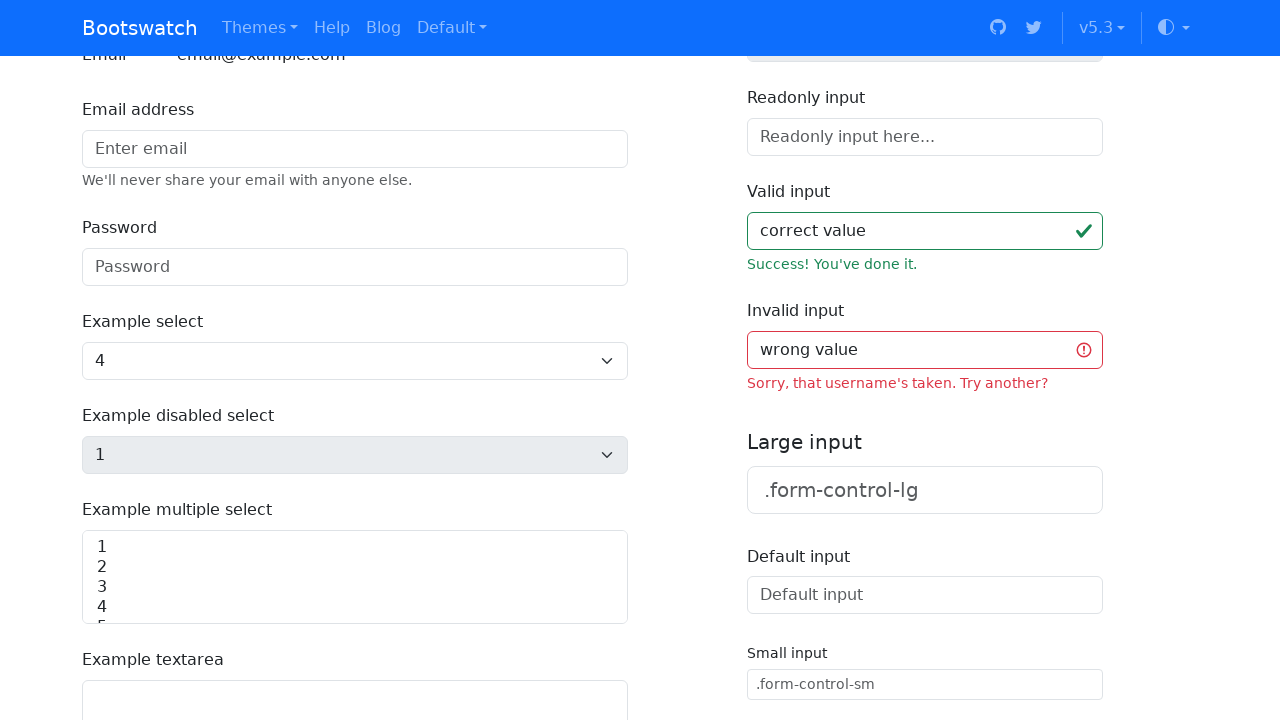

Selected option '2' by value in single-select dropdown on internal:label="Example select"i
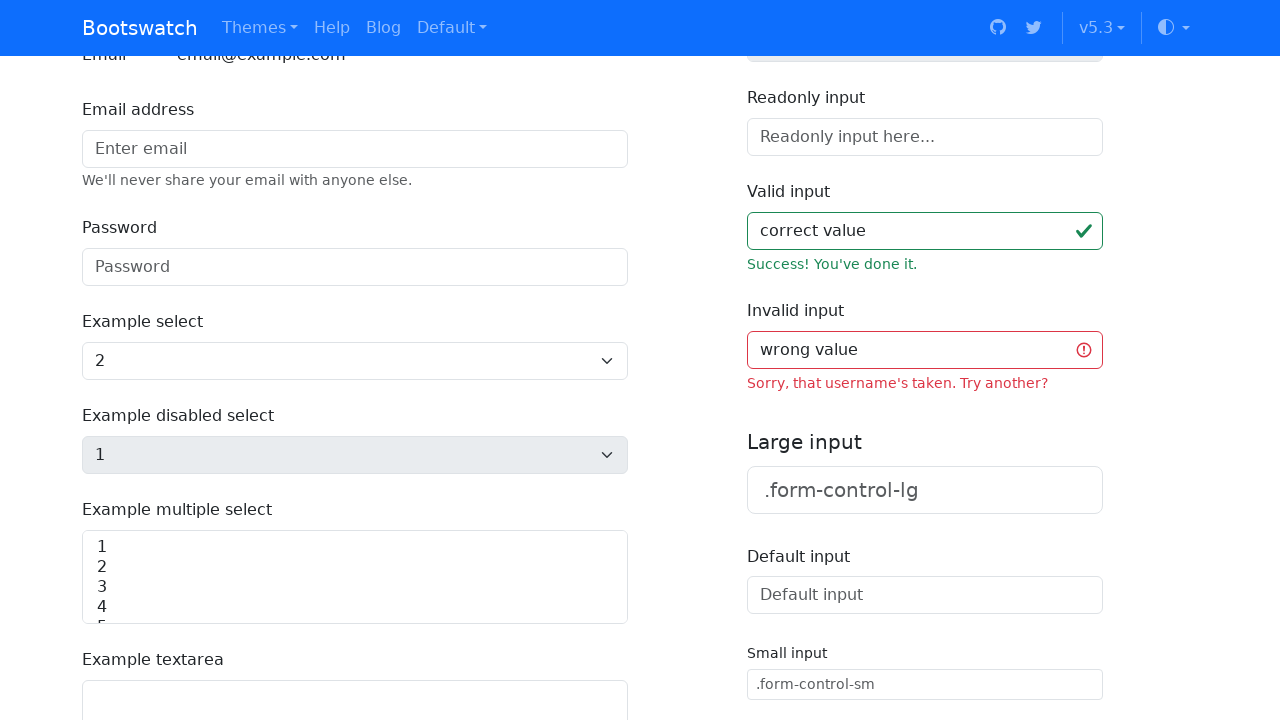

Selected option at index 2 in single-select dropdown on internal:label="Example select"i
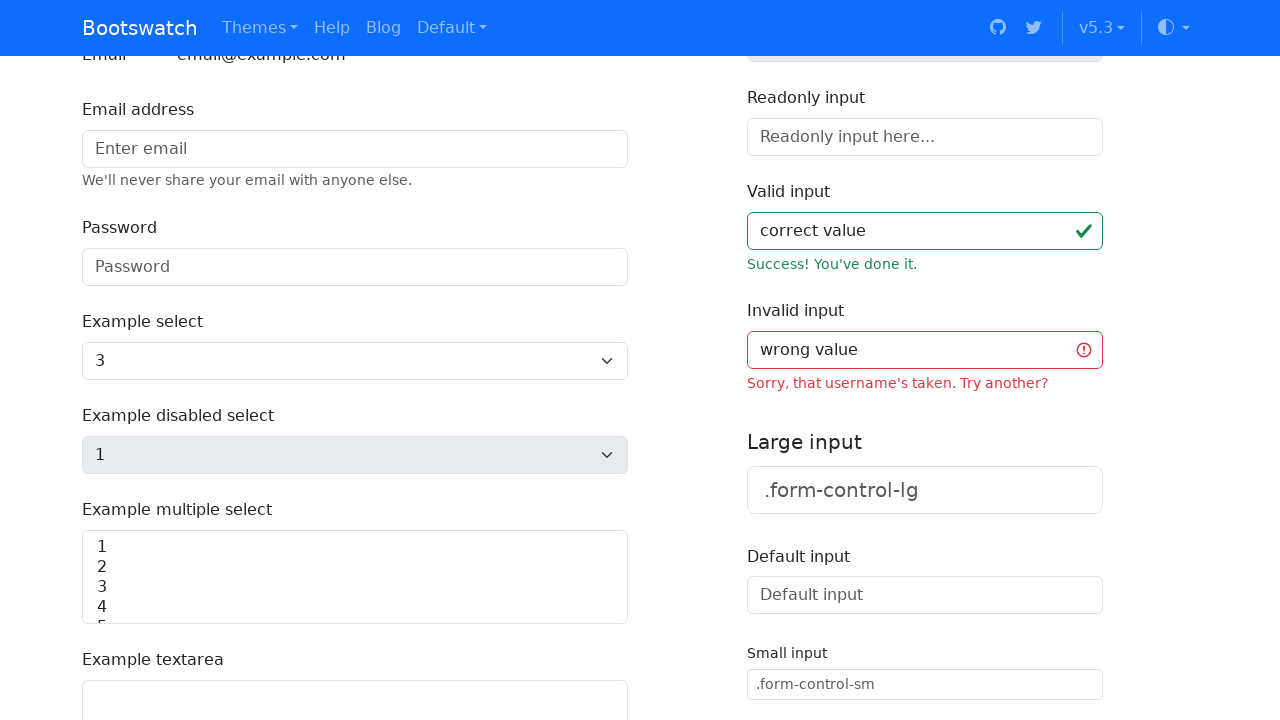

Counted options in single-select dropdown: 5 options available
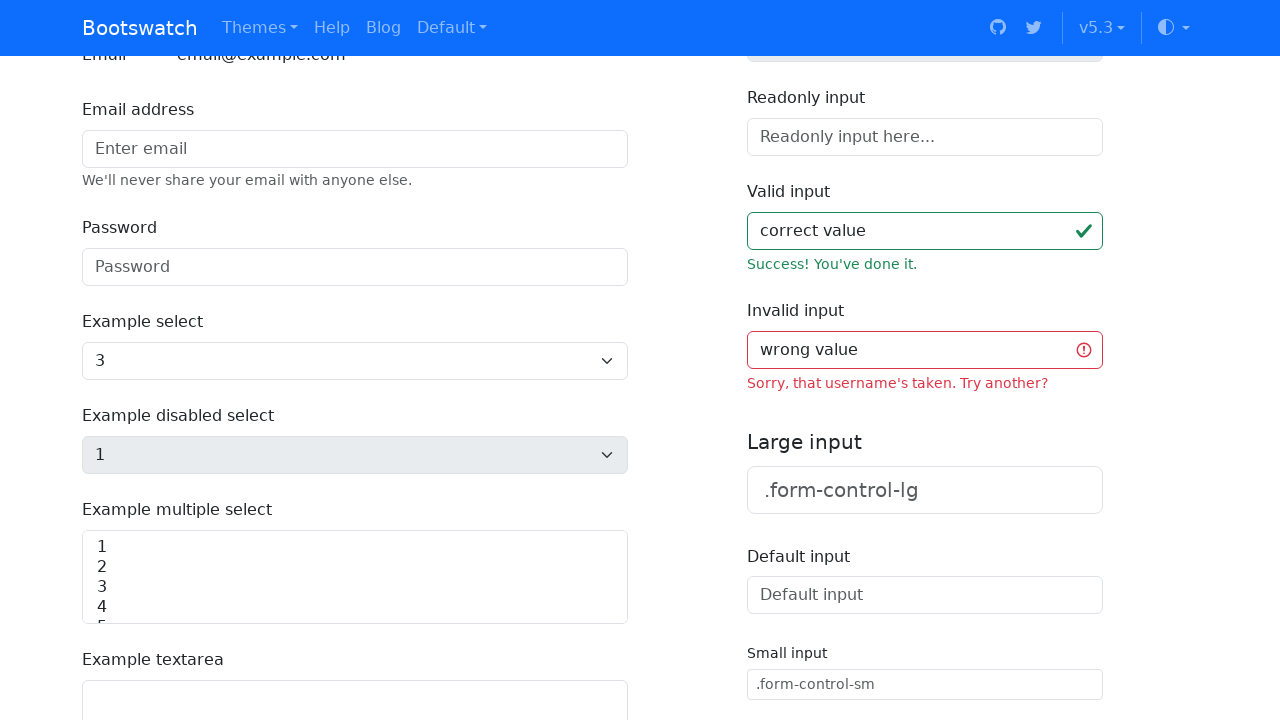

Located multi-select dropdown by label 'Example multiple select'
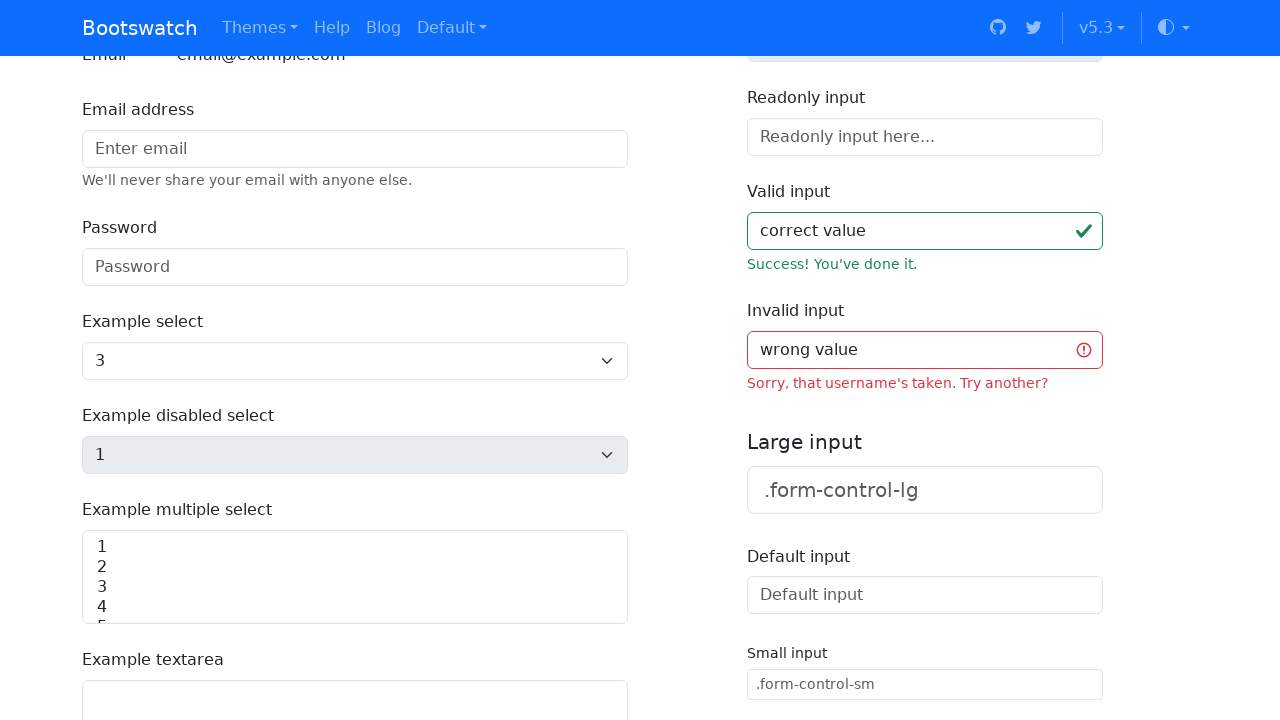

Scrolled multi-select dropdown into view
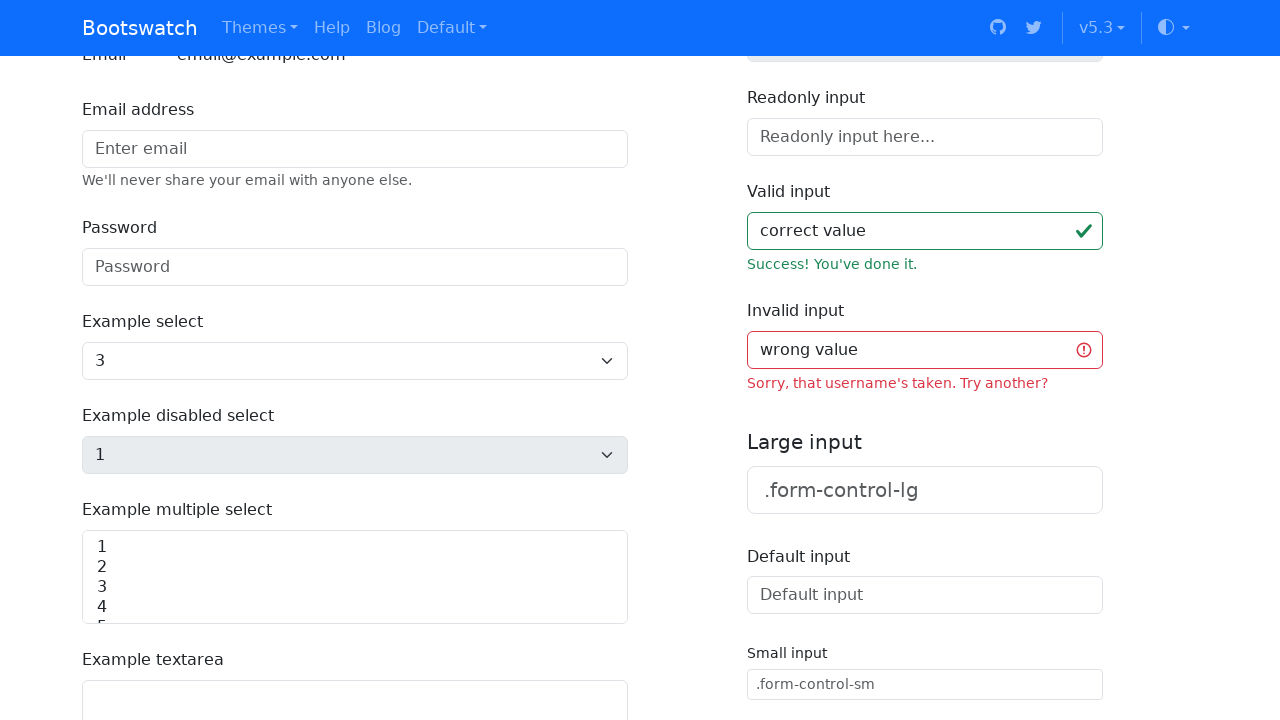

Selected multiple options ['2', '4'] in multi-select dropdown on internal:label="Example multiple select"i
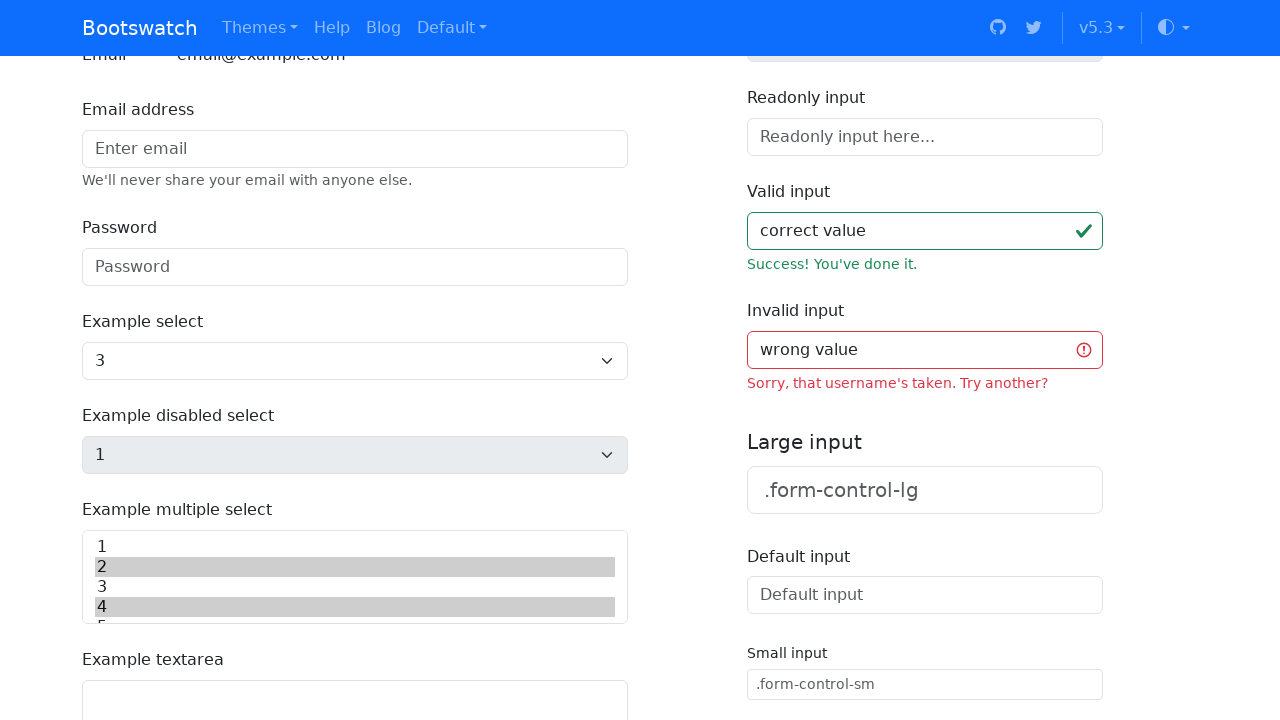

Selected multiple options ['1', '3', '5'] in multi-select dropdown on internal:label="Example multiple select"i
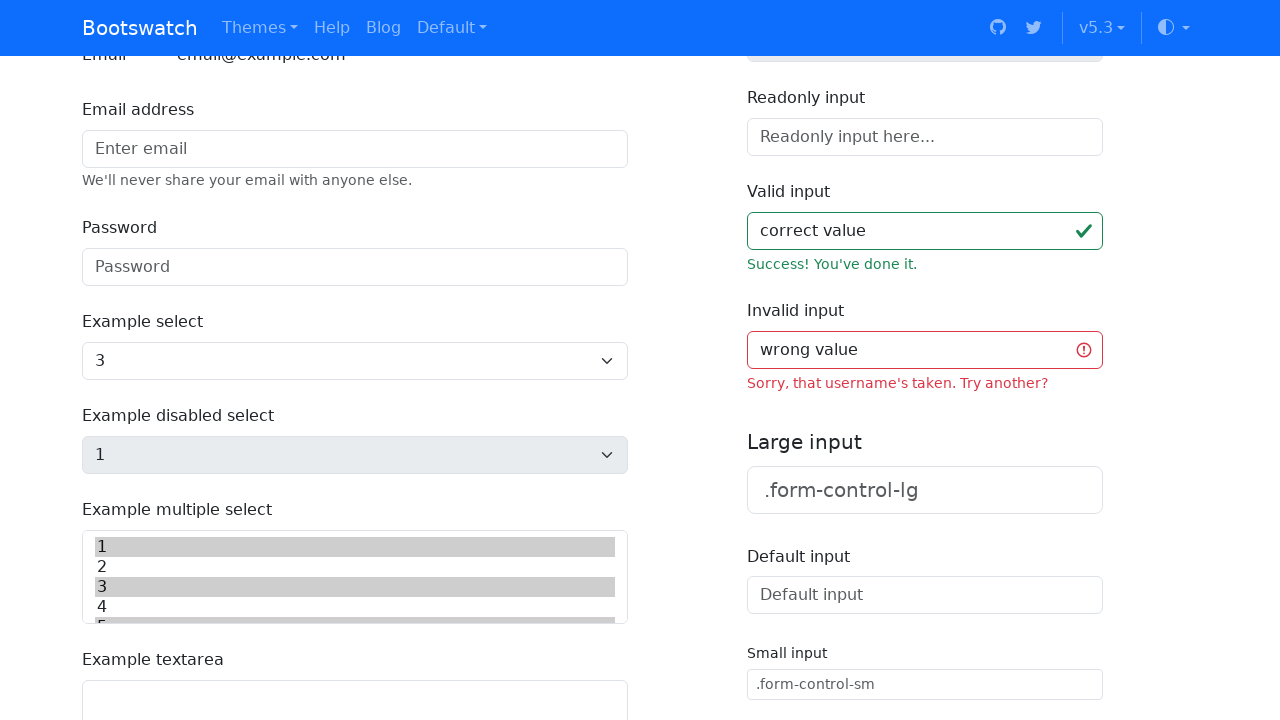

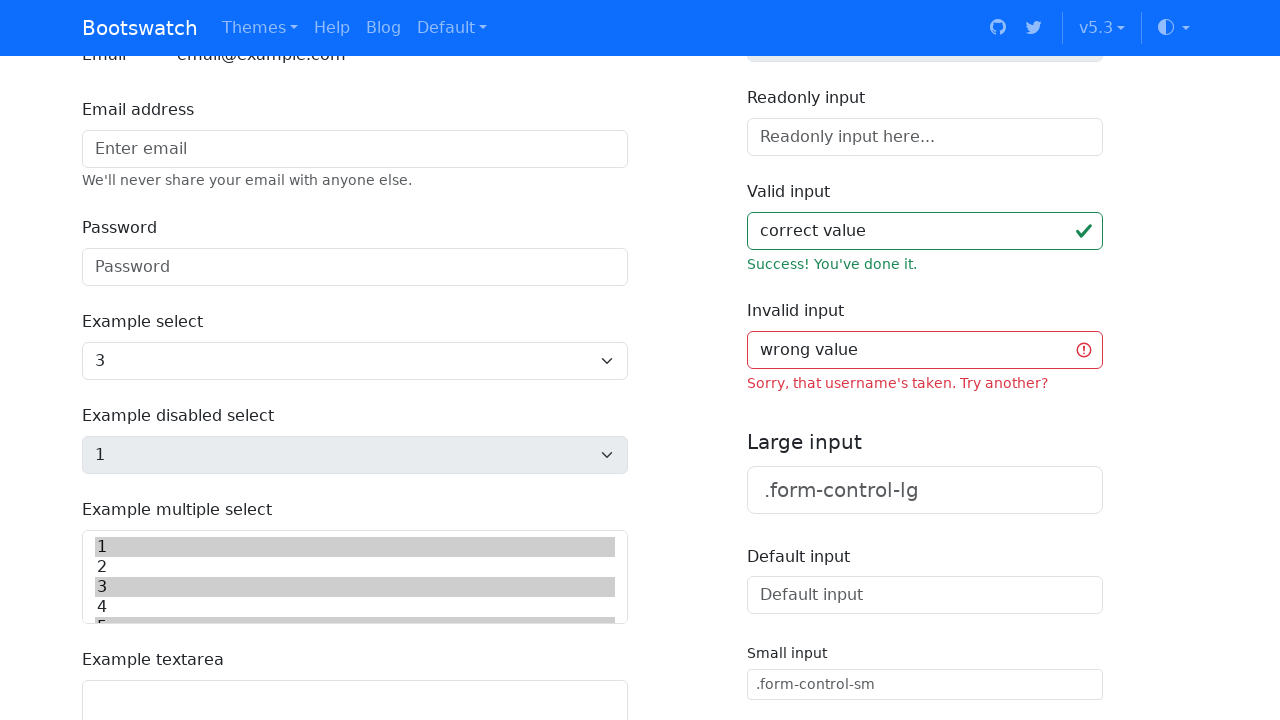